Parameterized test that navigates to a banking demo site and types a name into the search field

Starting URL: http://zero.webappsecurity.com/index.html

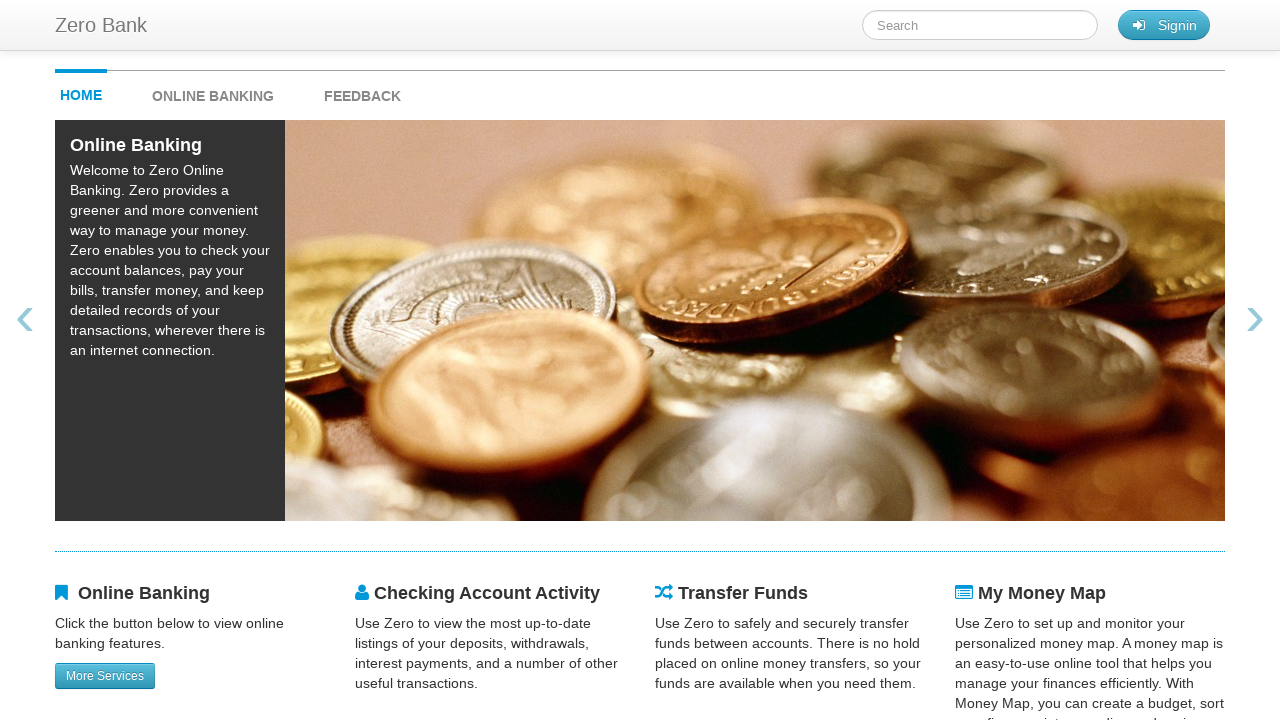

Navigated to Zero Bank demo site
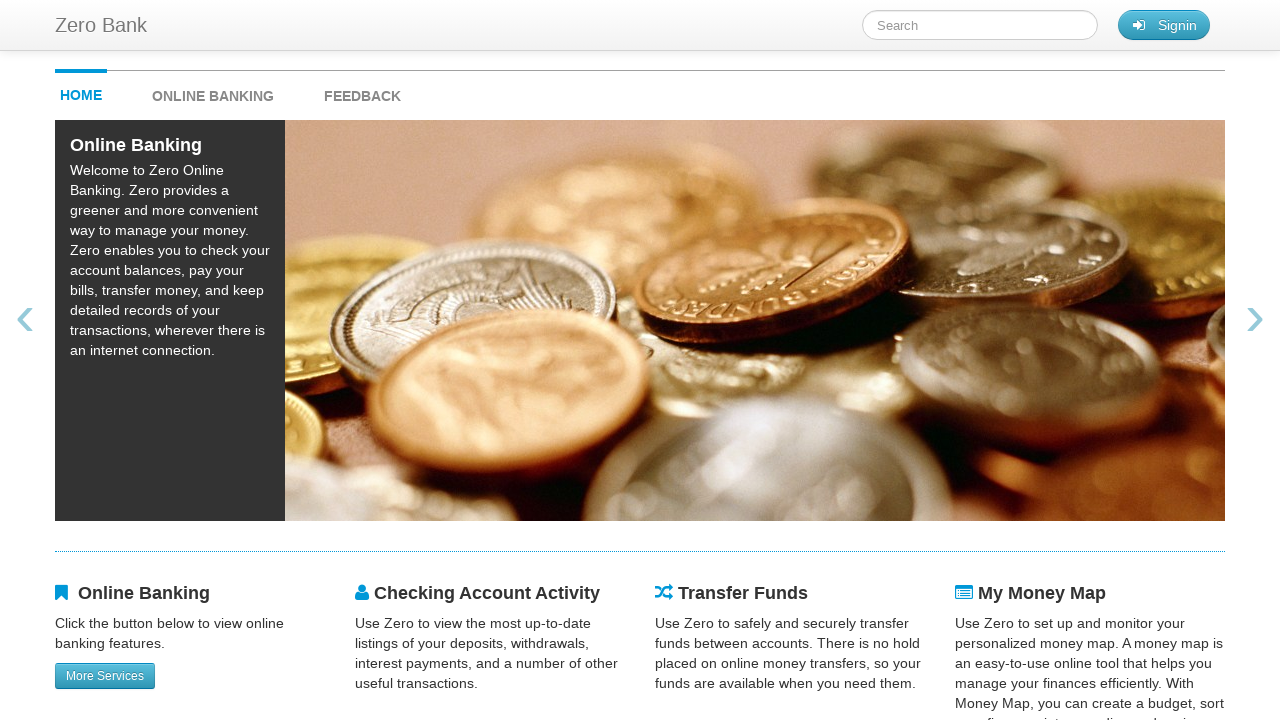

Typed 'Peter' into the search field on #searchTerm
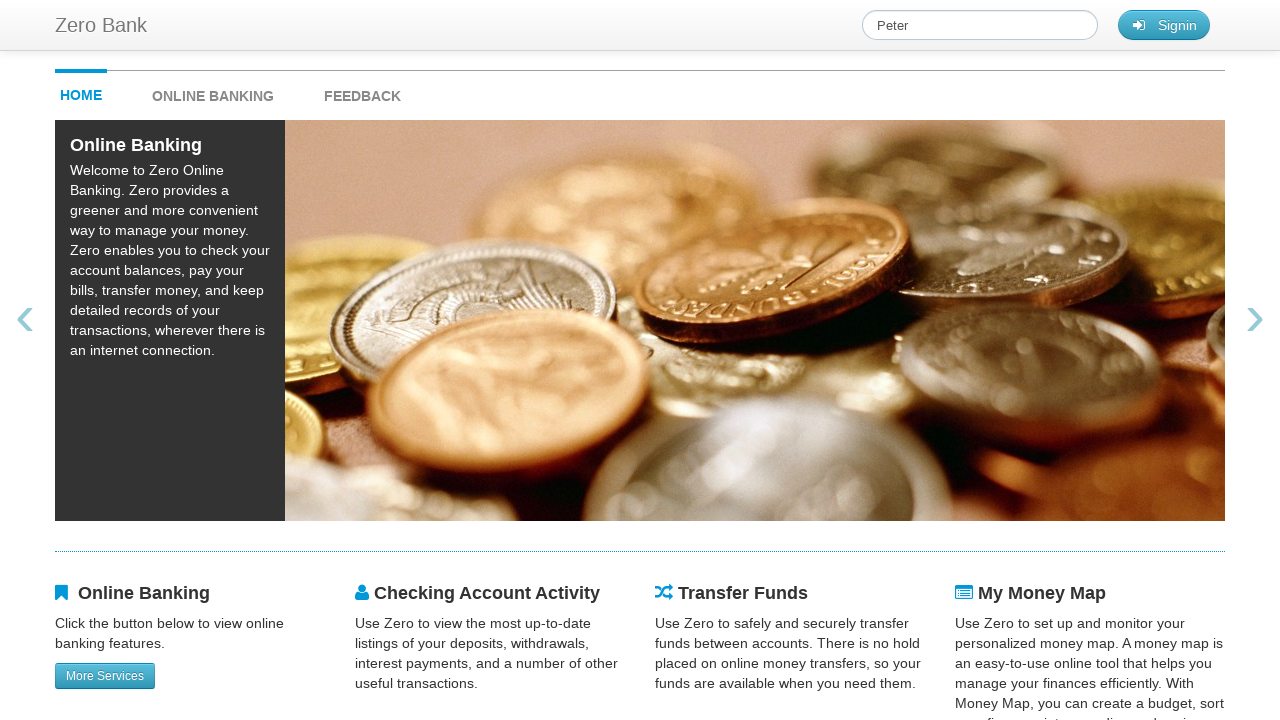

Waited 1000ms for search to process
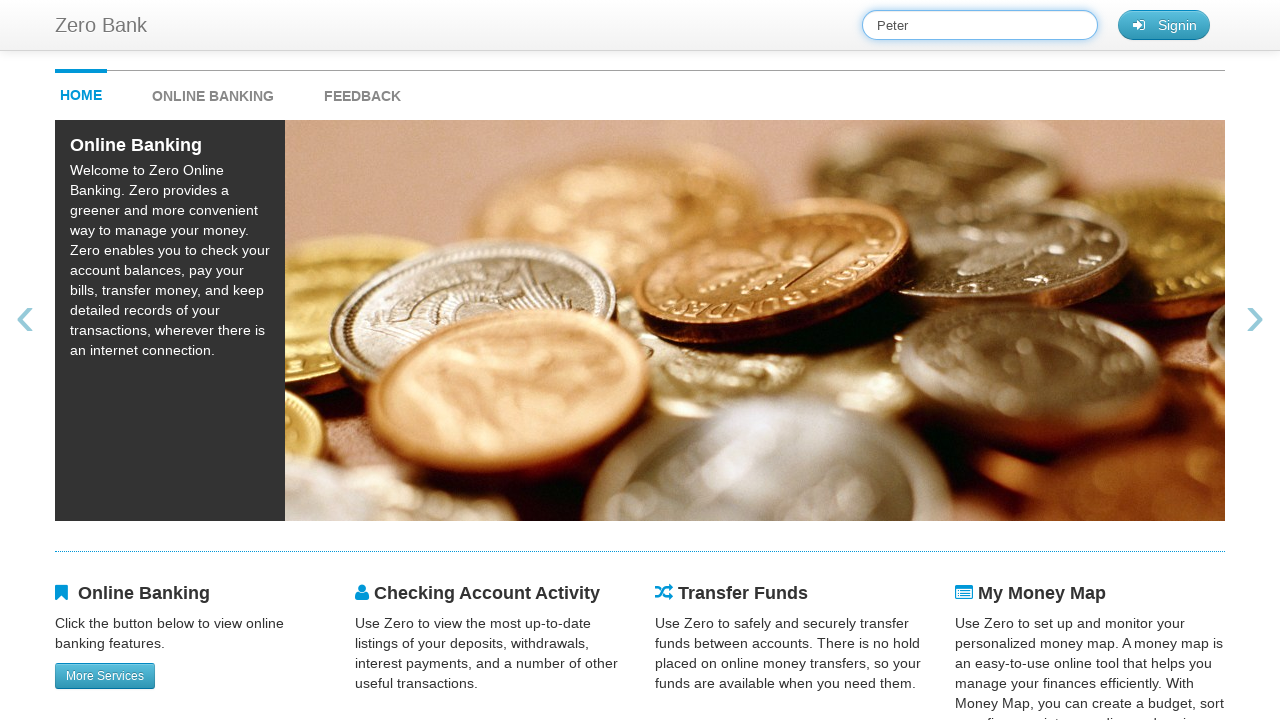

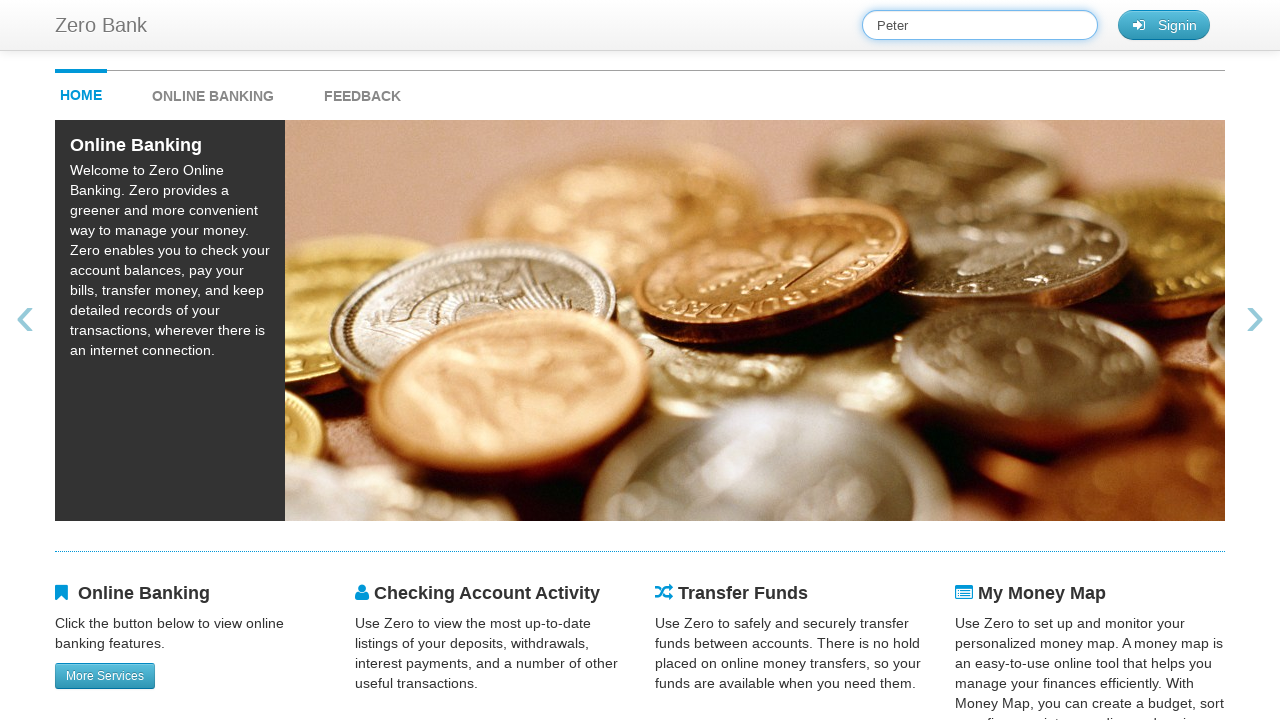